Tests drag and drop functionality by dragging an element and dropping it onto a target area, then verifying the drop was successful

Starting URL: https://demoqa.com/droppable

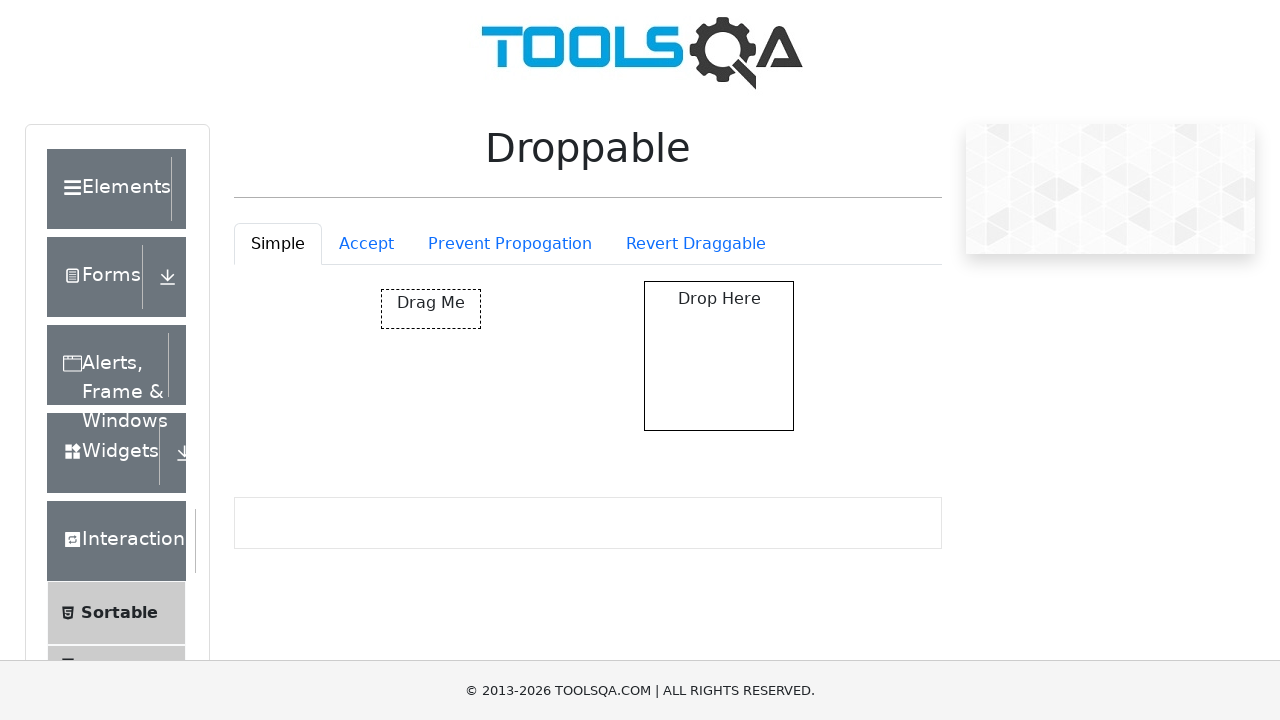

Located the draggable element with id 'draggable'
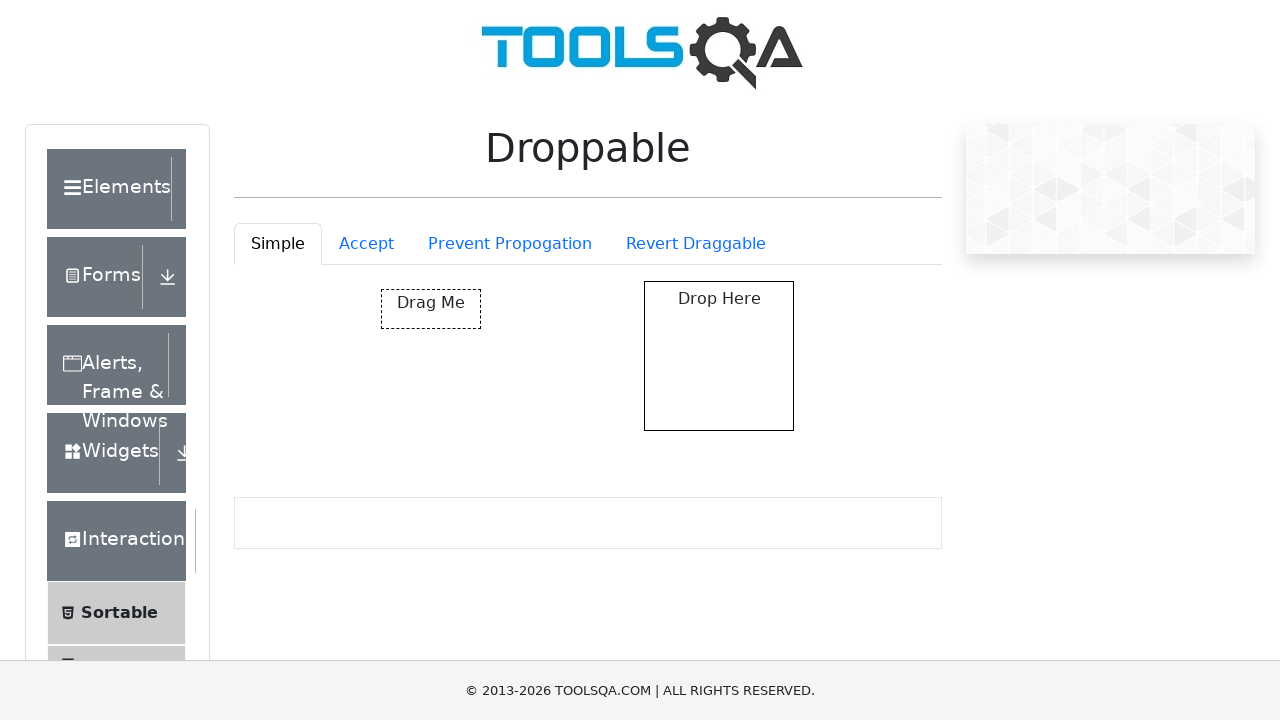

Located the droppable target area with id 'droppable'
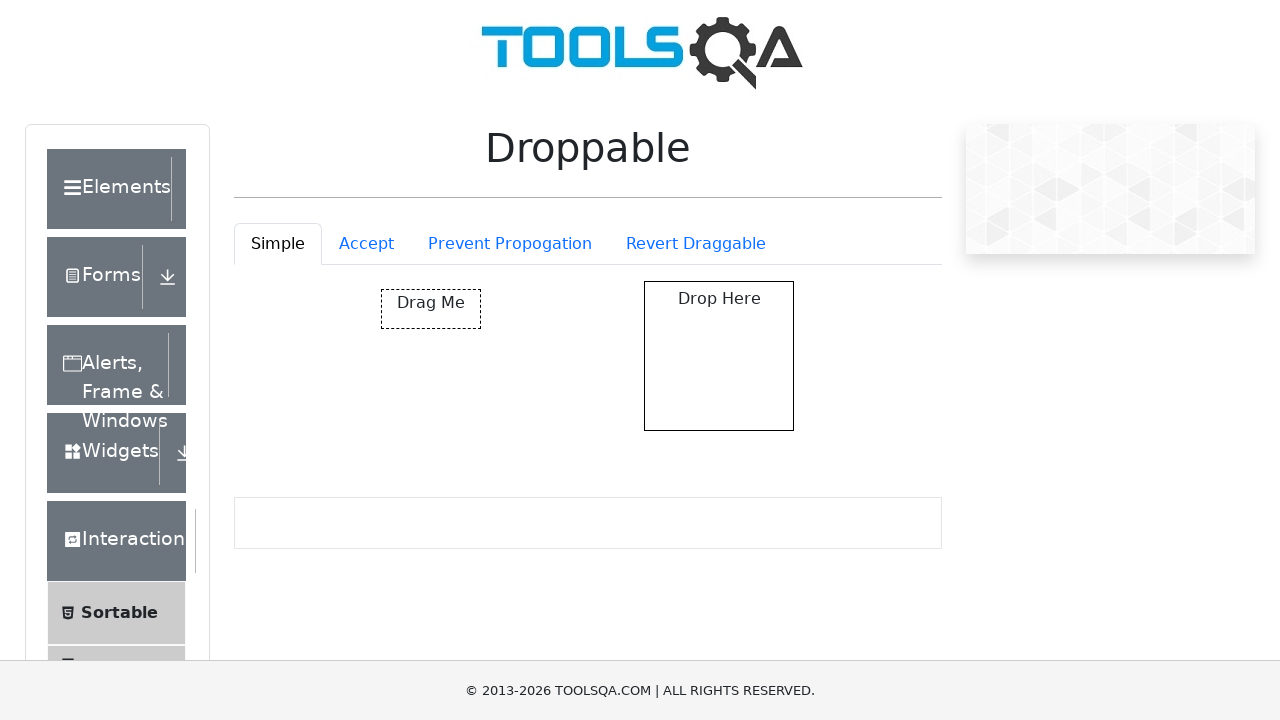

Dragged the element and dropped it onto the target area at (719, 356)
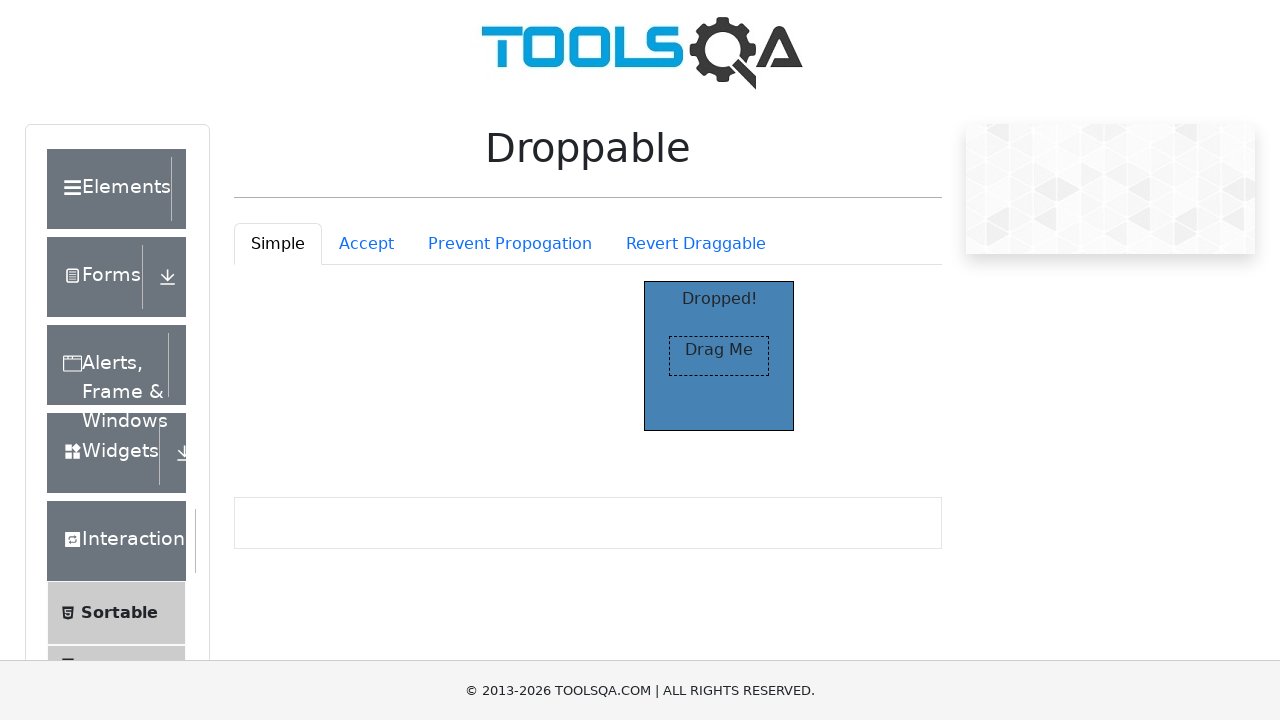

Located the 'Dropped!' text element
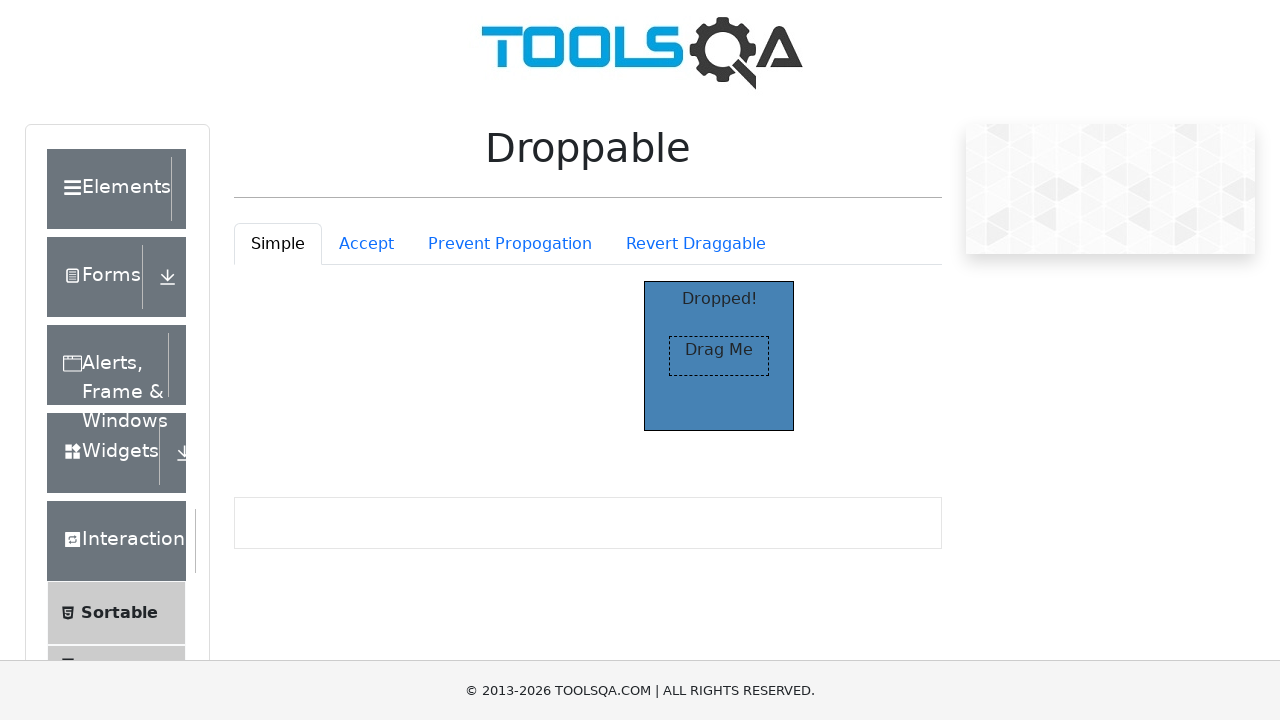

Verified that 'Dropped!' text is visible
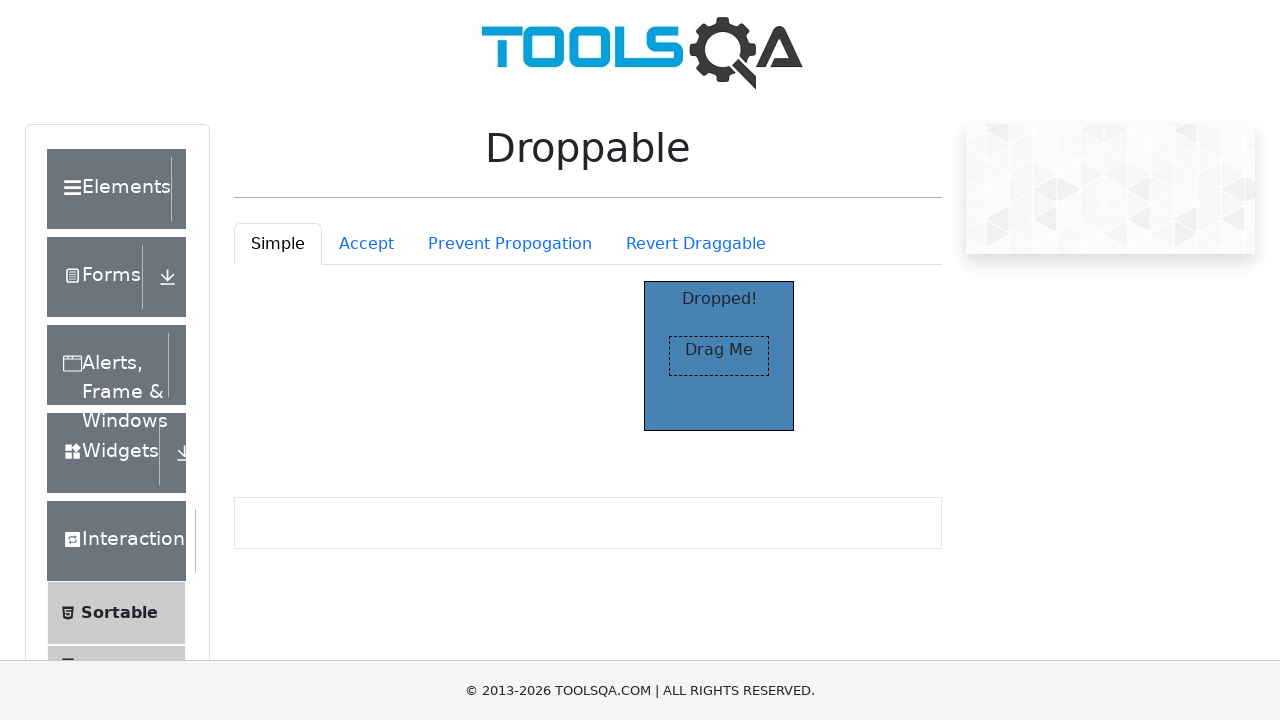

Verified that dropped text content equals 'Dropped!'
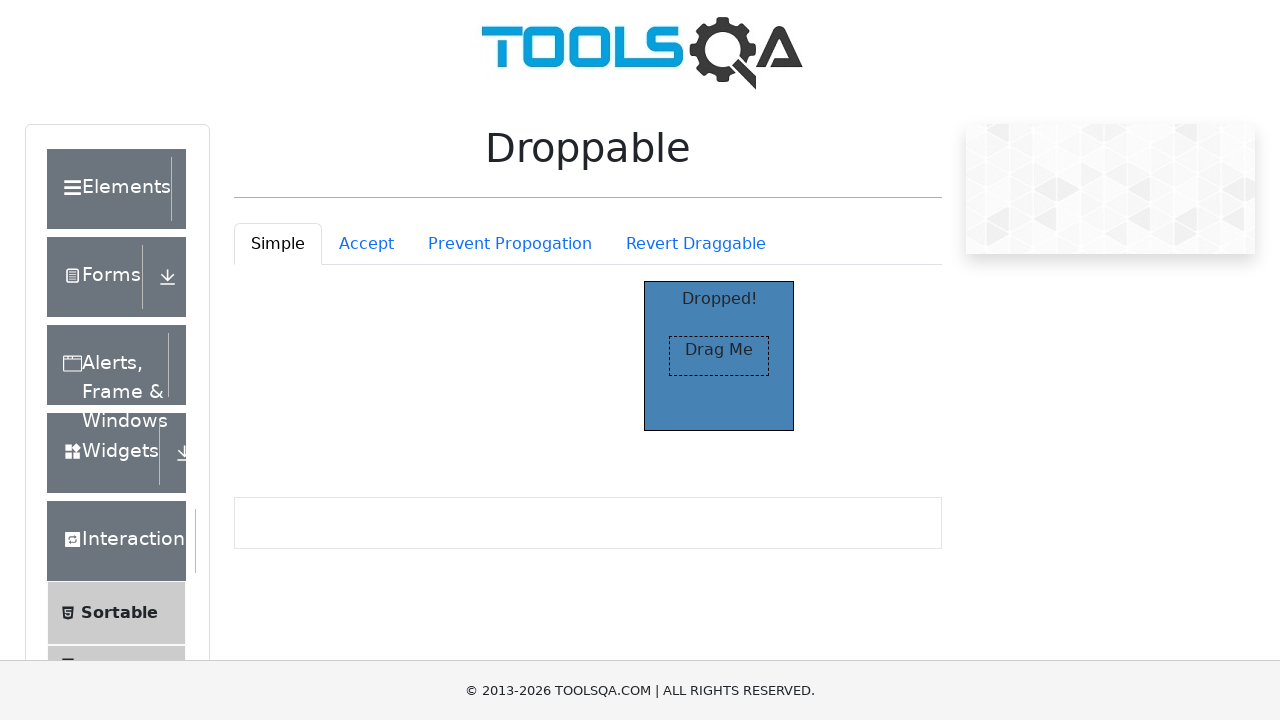

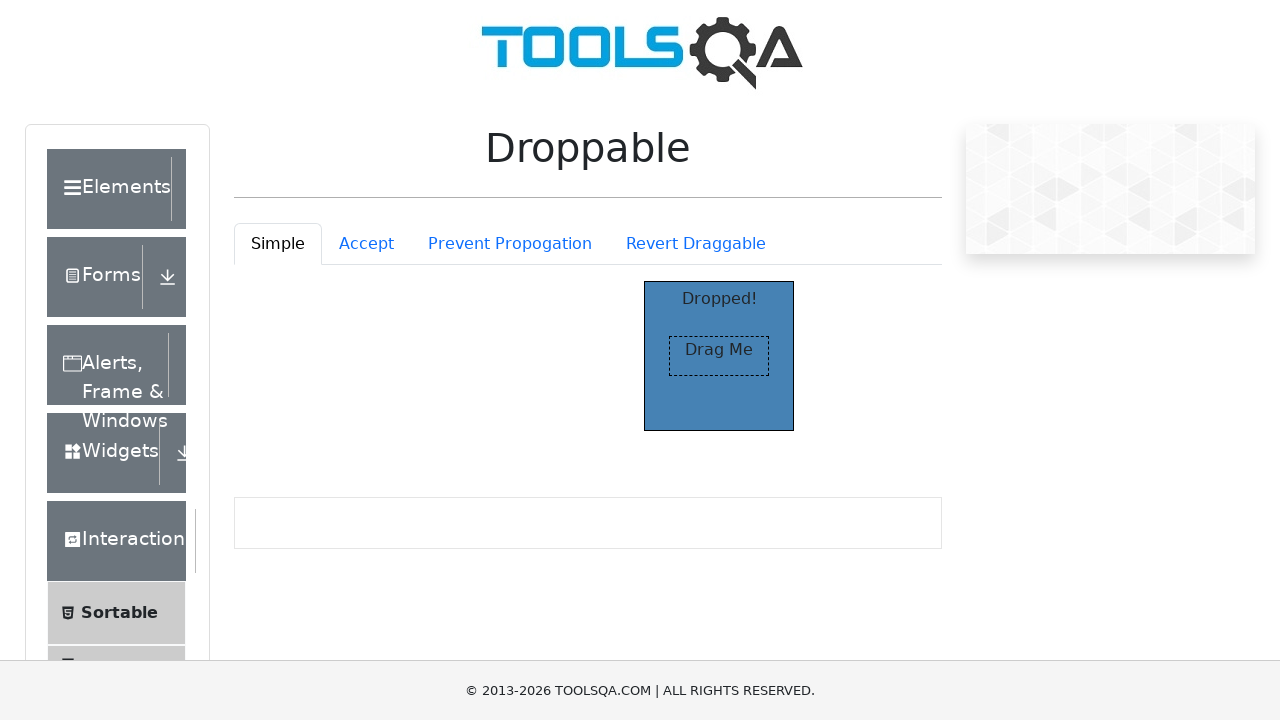